Tests auto-waiting functionality by clicking an AJAX button and waiting for a success message to appear

Starting URL: http://uitestingplayground.com/ajax

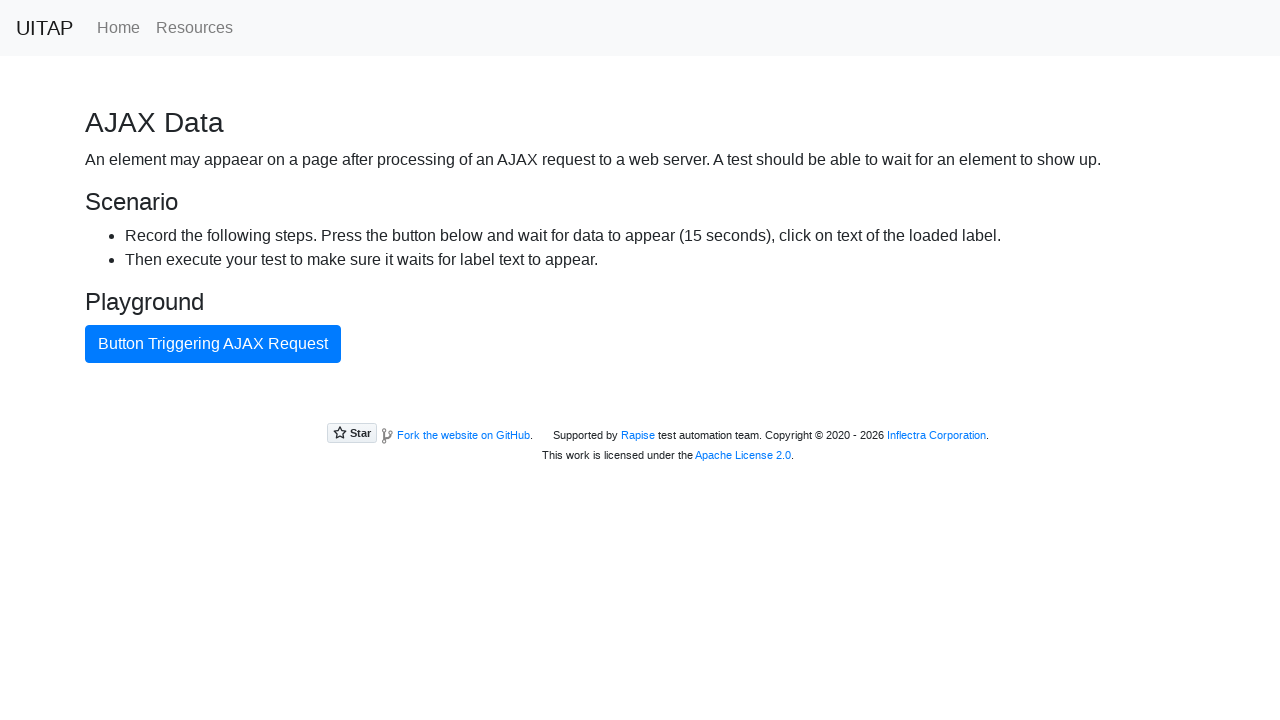

Clicked AJAX button to trigger request at (213, 344) on internal:role=button[name="Button Triggering AJAX Request"i]
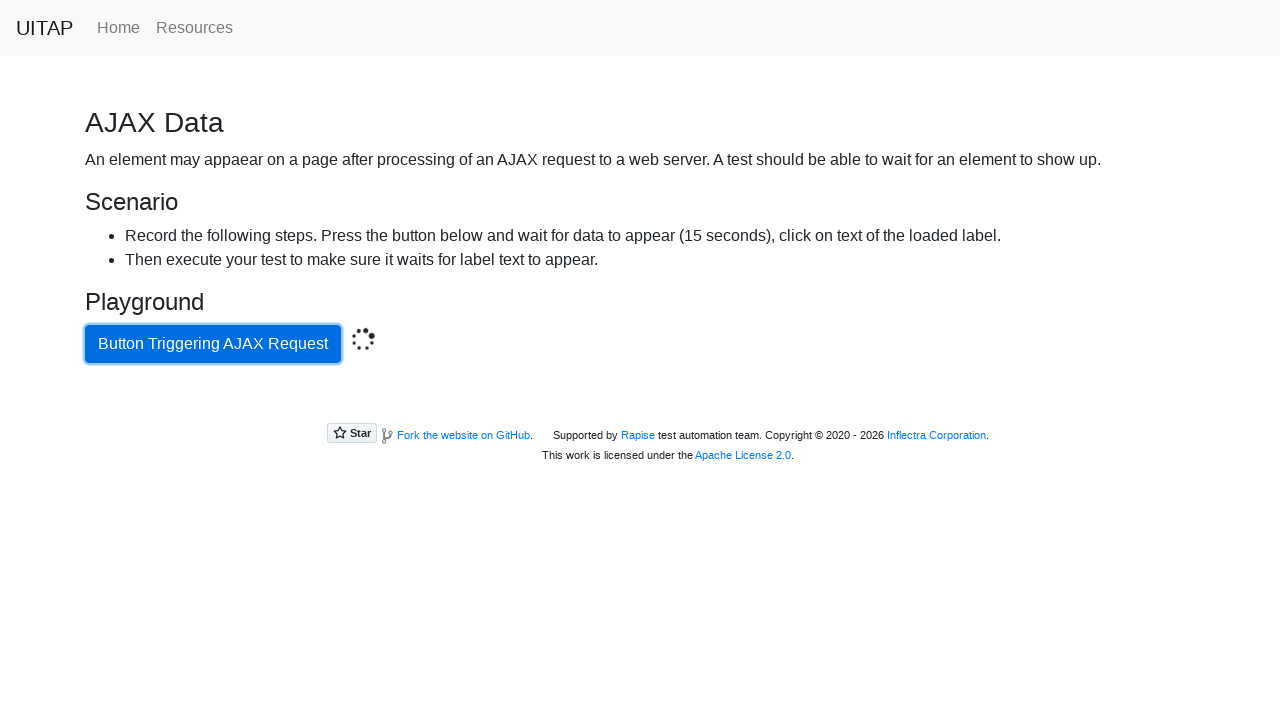

Success message appeared after AJAX request completed
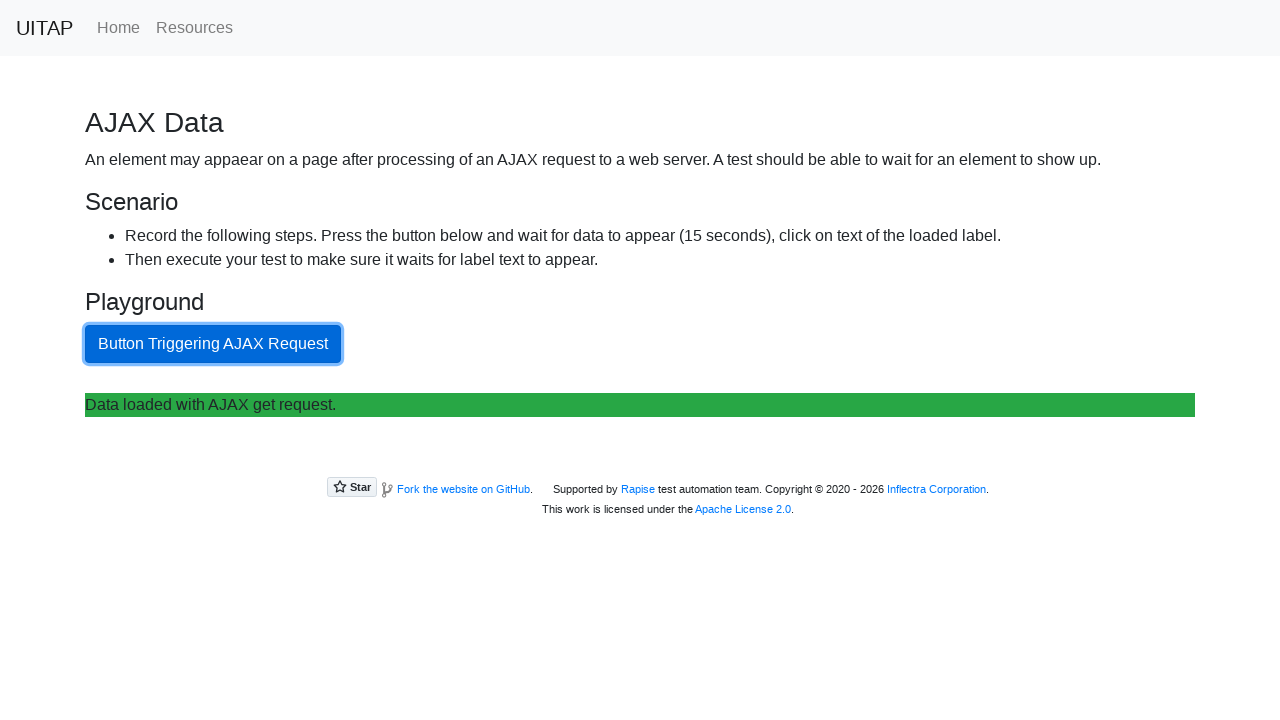

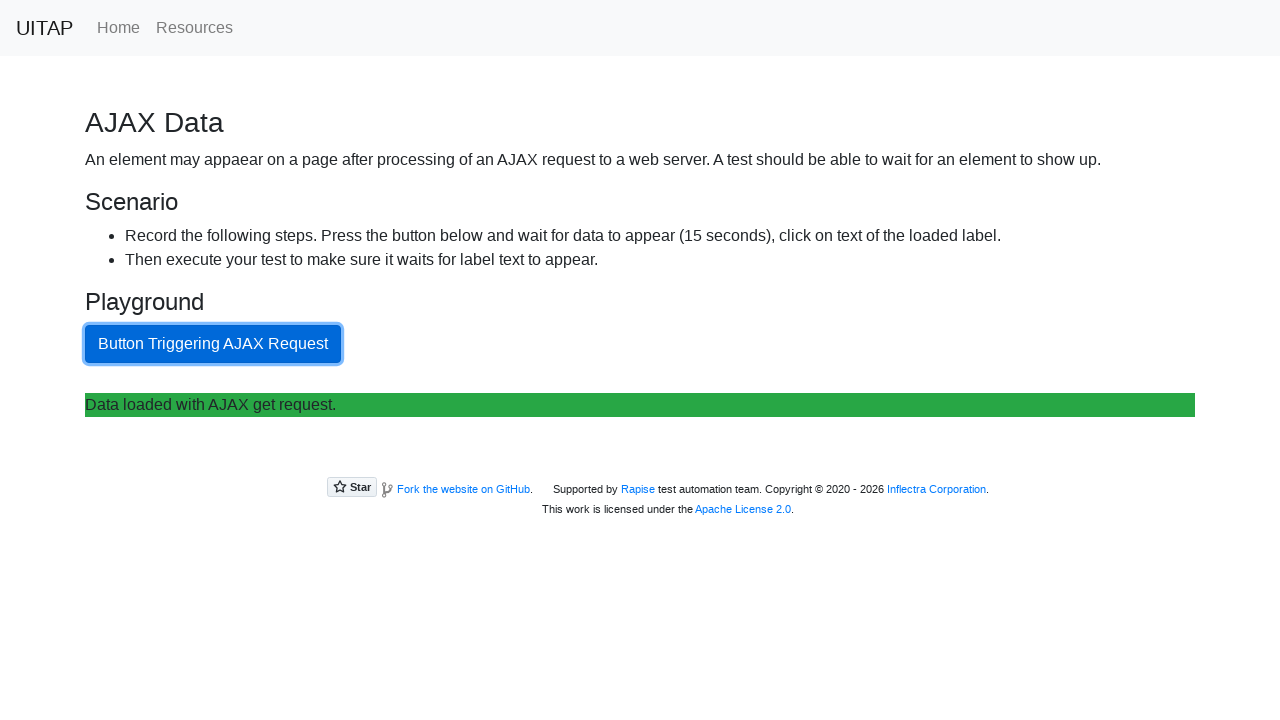